Tests web worker functionality by navigating to a web worker demo page and clicking the begin button to trigger worker creation.

Starting URL: https://michaeltreat.github.io/Web-Worker-Demo/html/web-worker.html

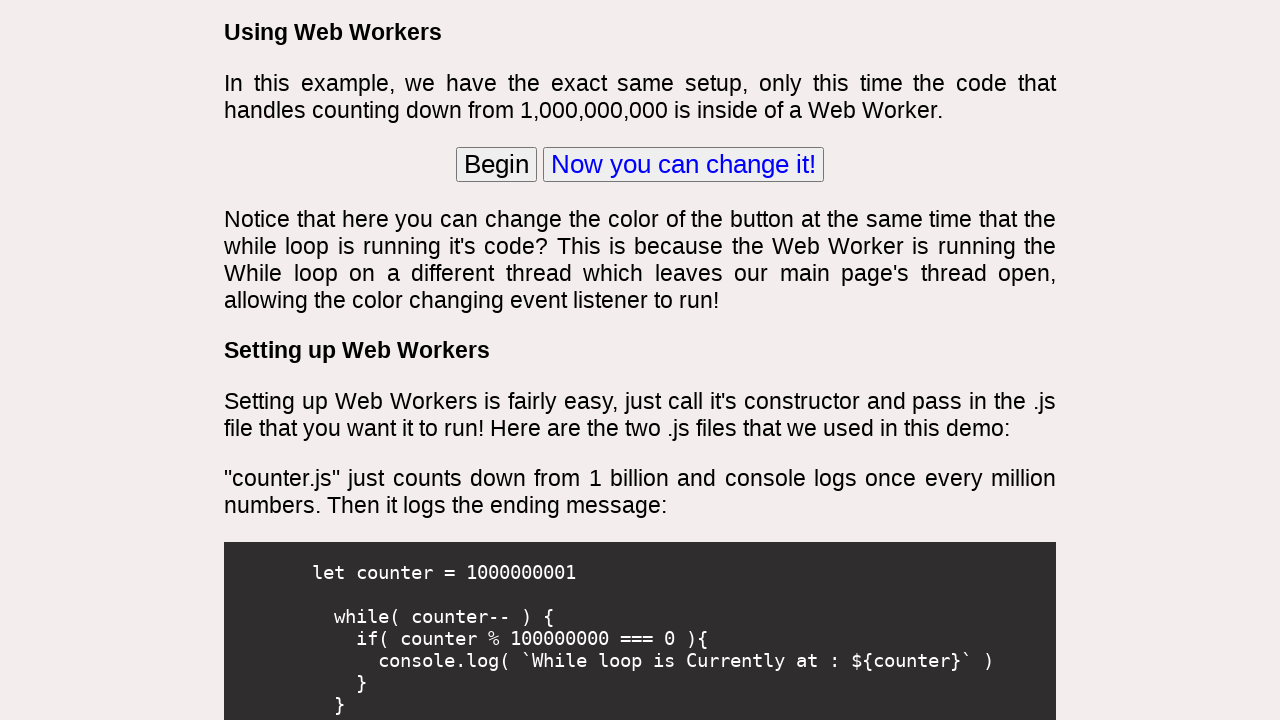

Waited for page to be ready
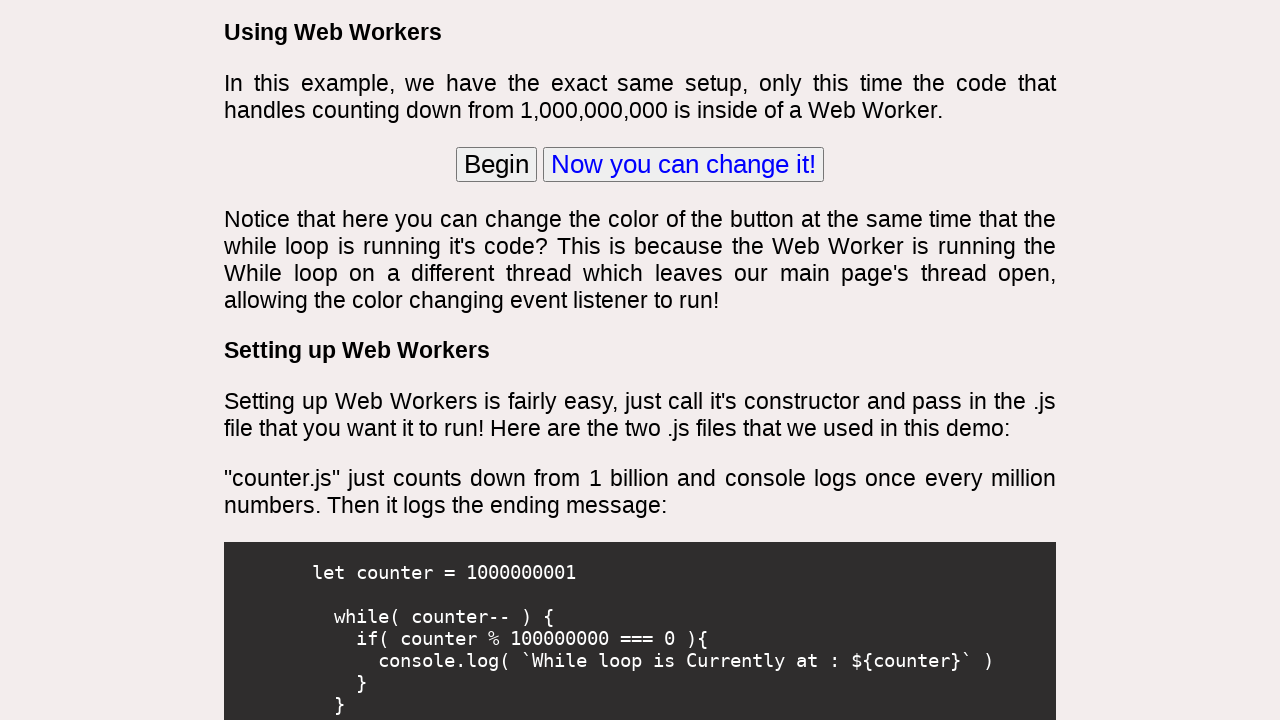

Clicked the begin button to trigger web worker creation at (496, 165) on #begin
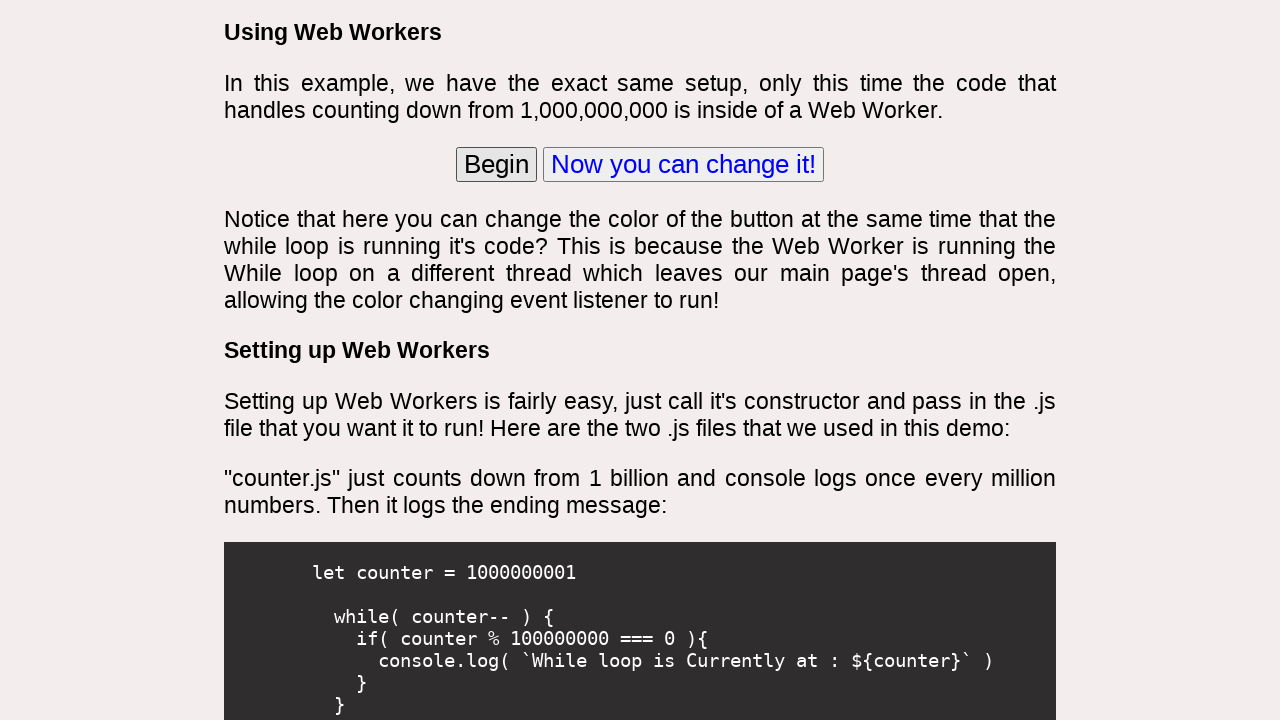

Waited for web worker to be created
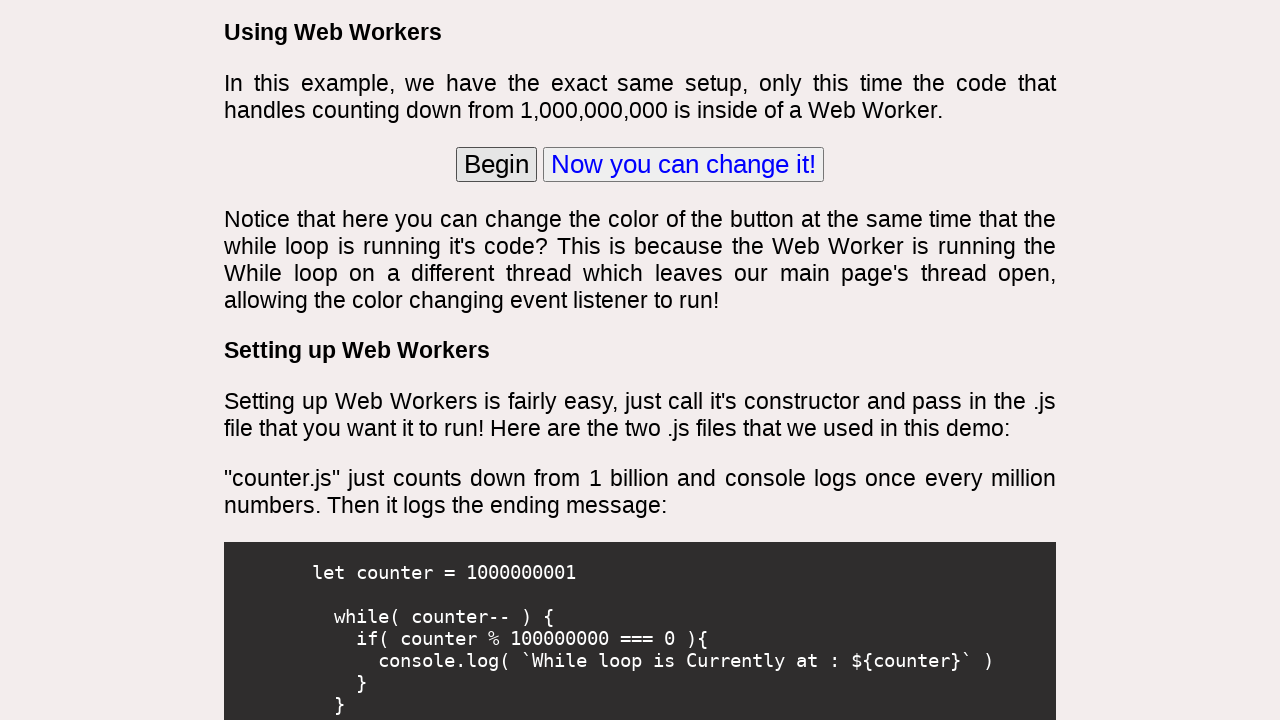

Verified workers are available on the page
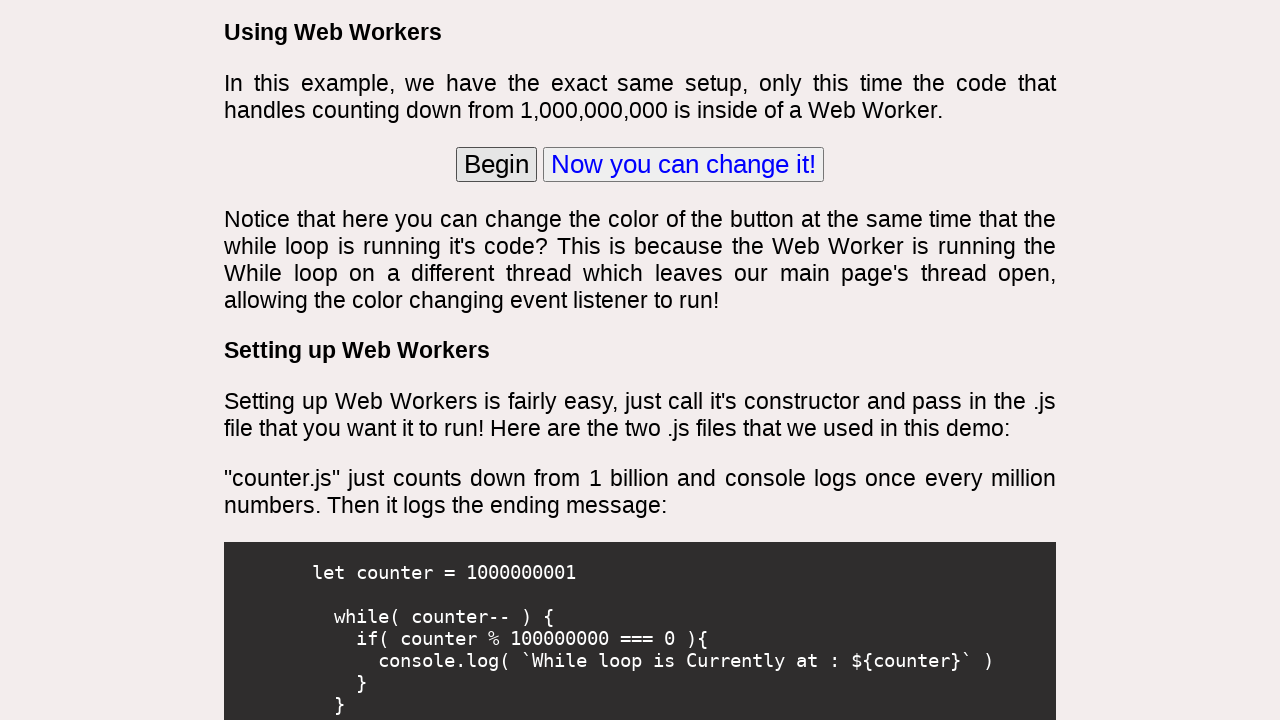

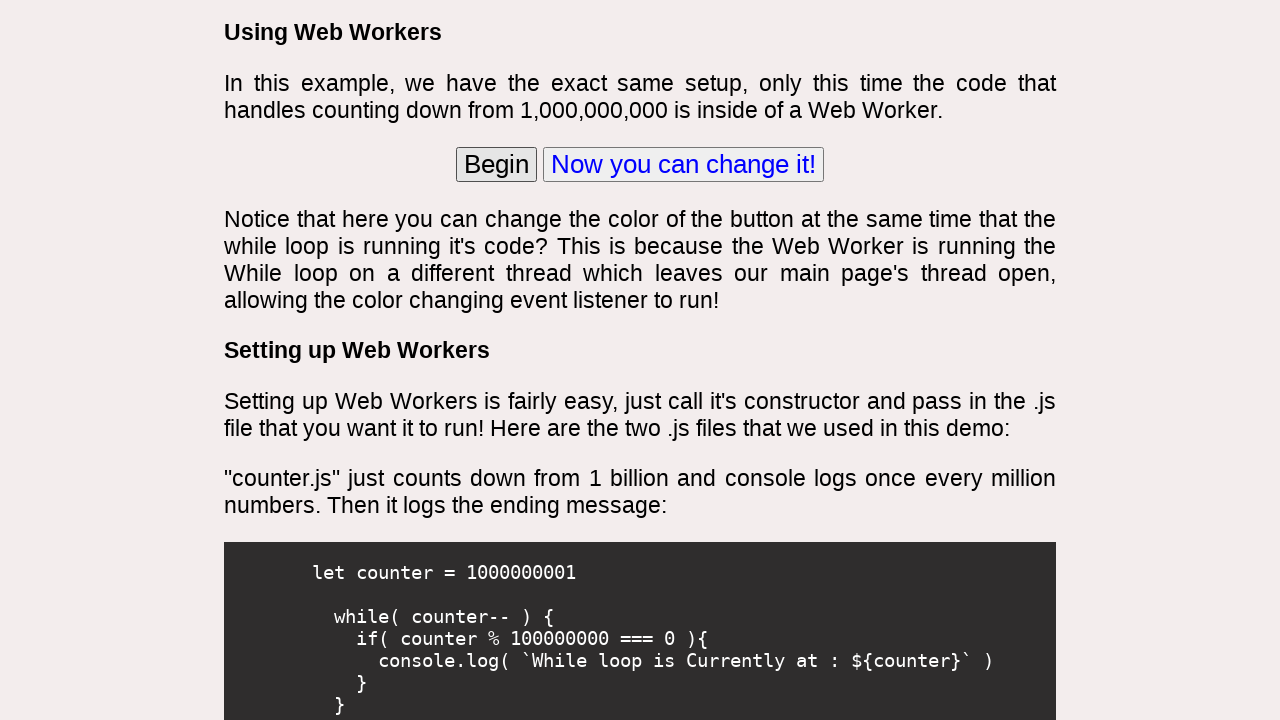